Tests window handling functionality by clicking multiple links that open new tabs/windows and iterating through all opened windows to verify navigation

Starting URL: http://seleniumpractise.blogspot.com/2017/07/multiple-window-examples.html

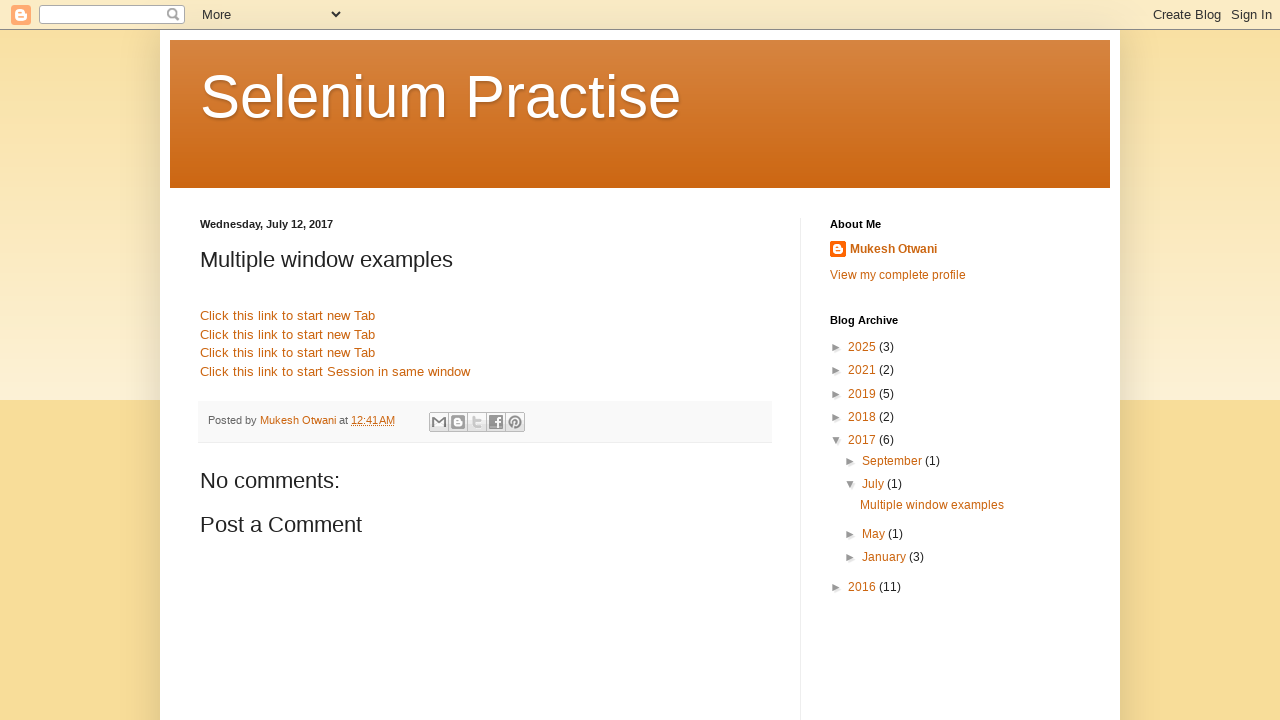

Clicked first 'Click this link to start new Tab' link to open new tab at (288, 316) on (//a[text()=' Click this link to start new Tab '])[1]
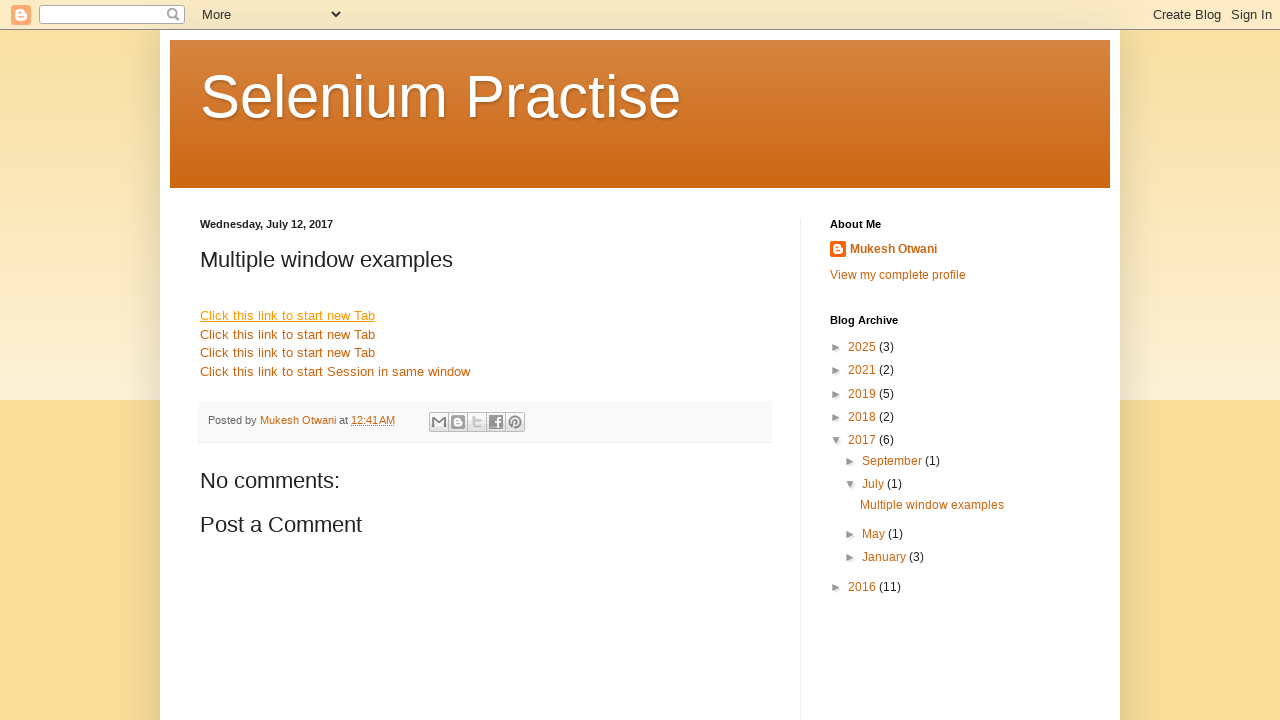

Clicked second 'Click this link to start new Tab' link to open another new tab at (288, 334) on (//a[text()=' Click this link to start new Tab '])[2]
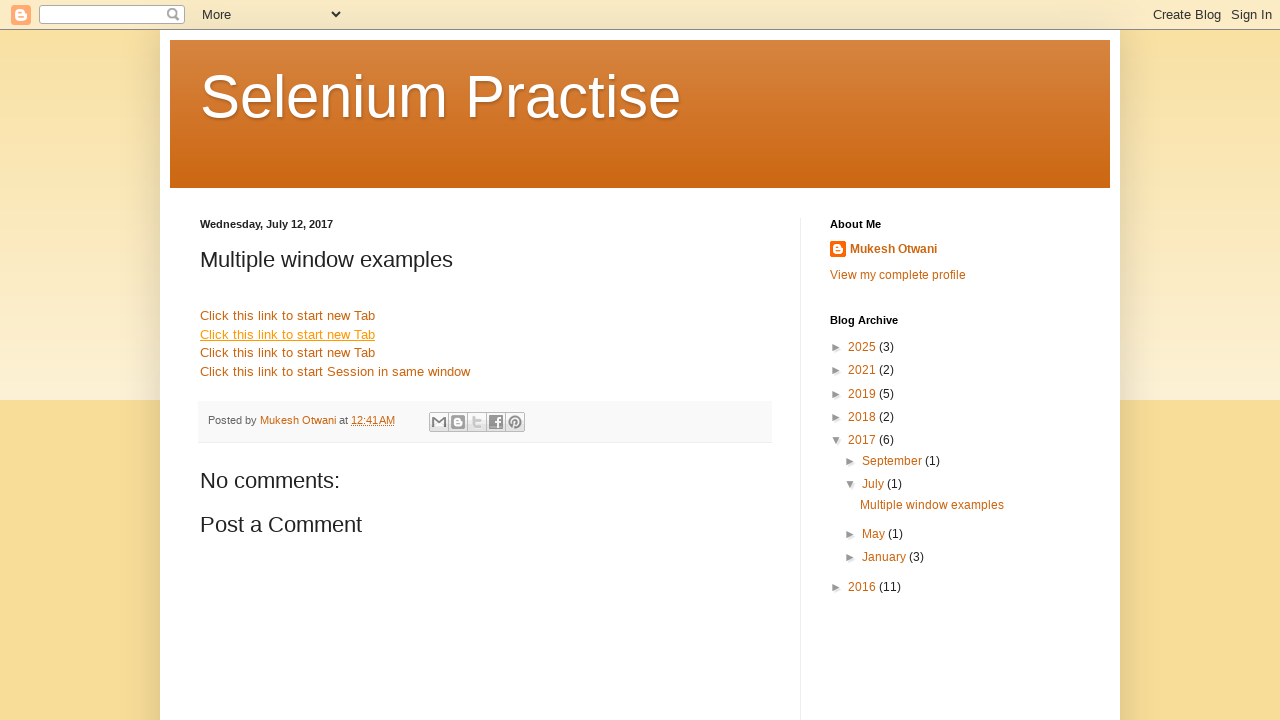

Clicked third 'Click this link to start new Tab' link to open another new tab at (288, 353) on (//a[text()=' Click this link to start new Tab '])[3]
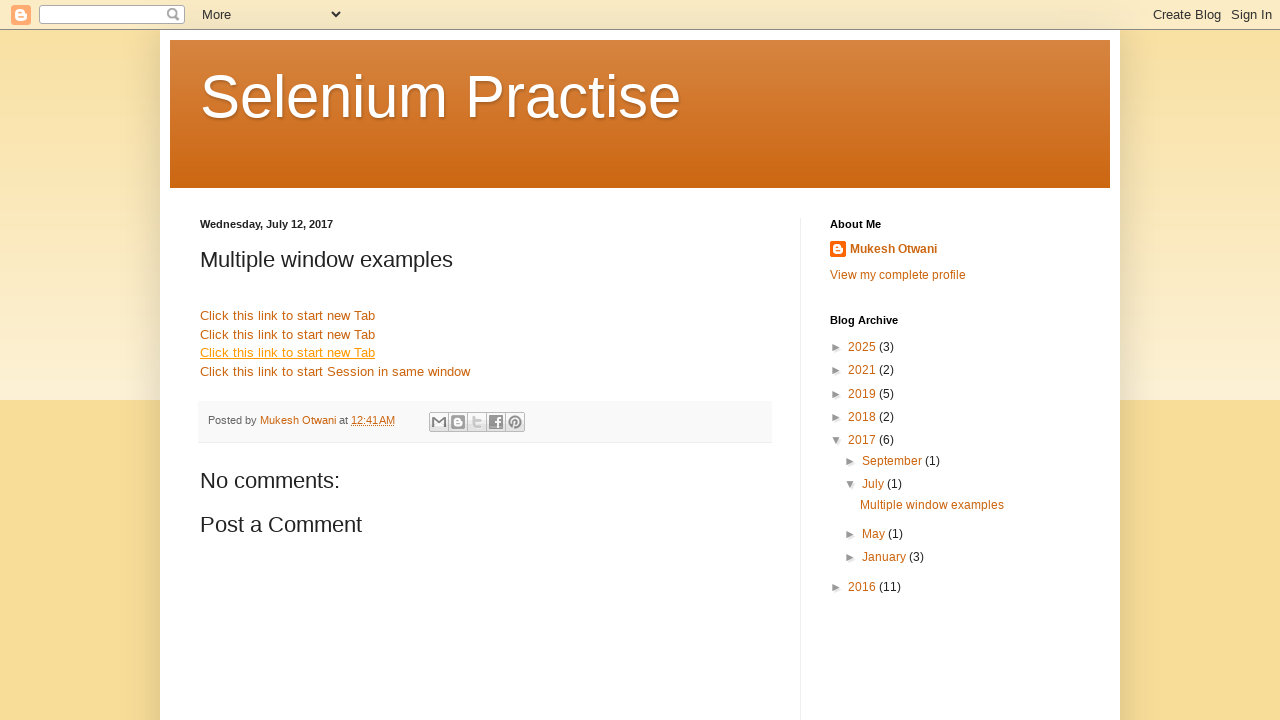

Clicked link to start new session in same window at (335, 371) on xpath=//a[text()=' Click this link to start  Session in same window']
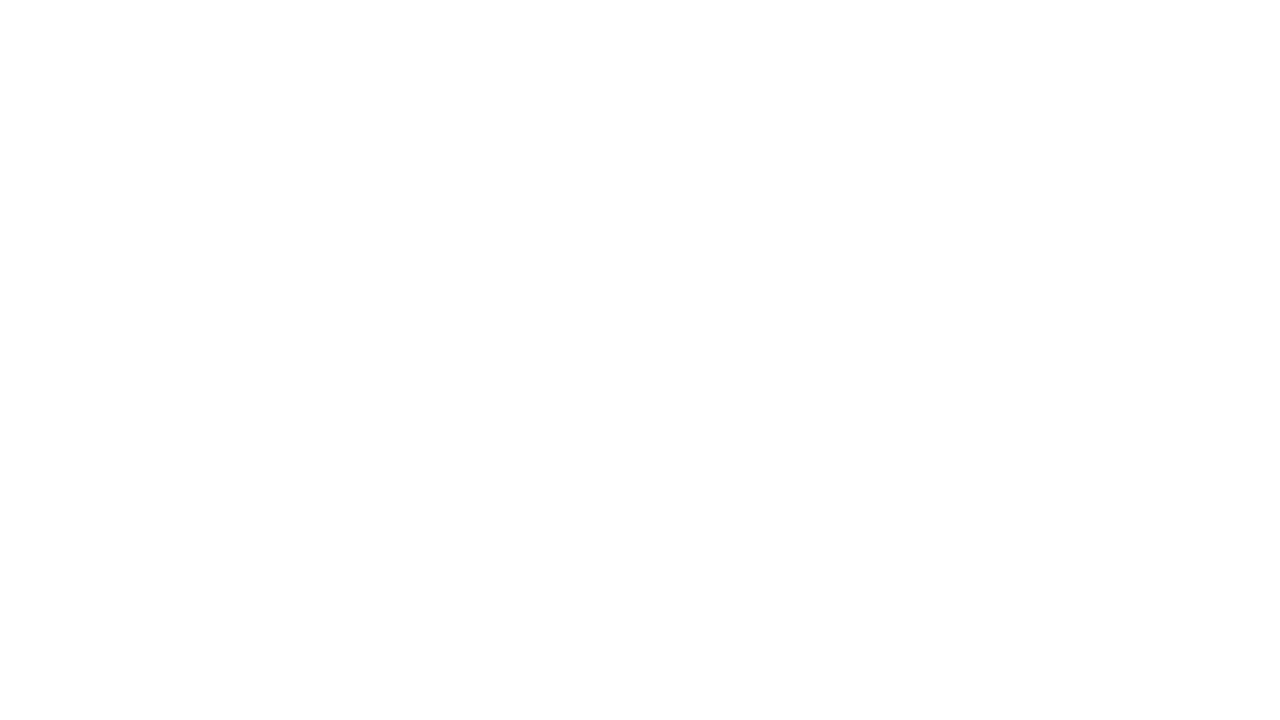

Retrieved all open pages/tabs from context
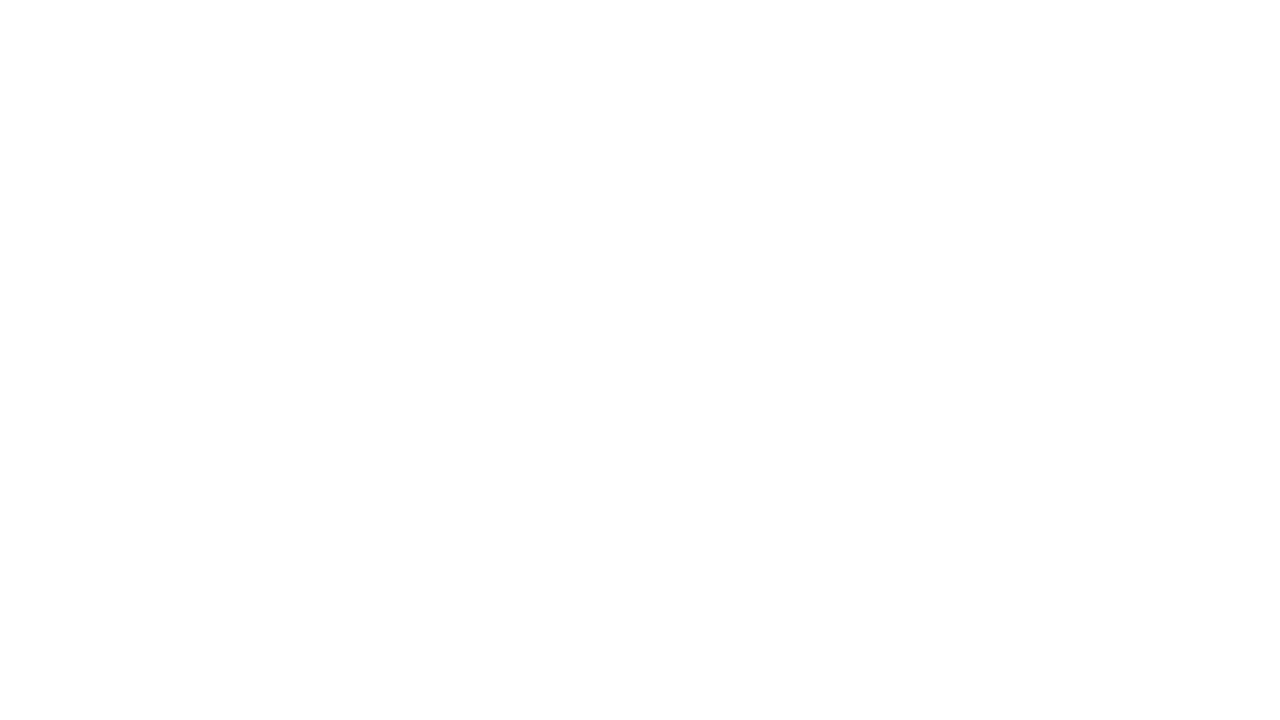

Brought page to front to view it
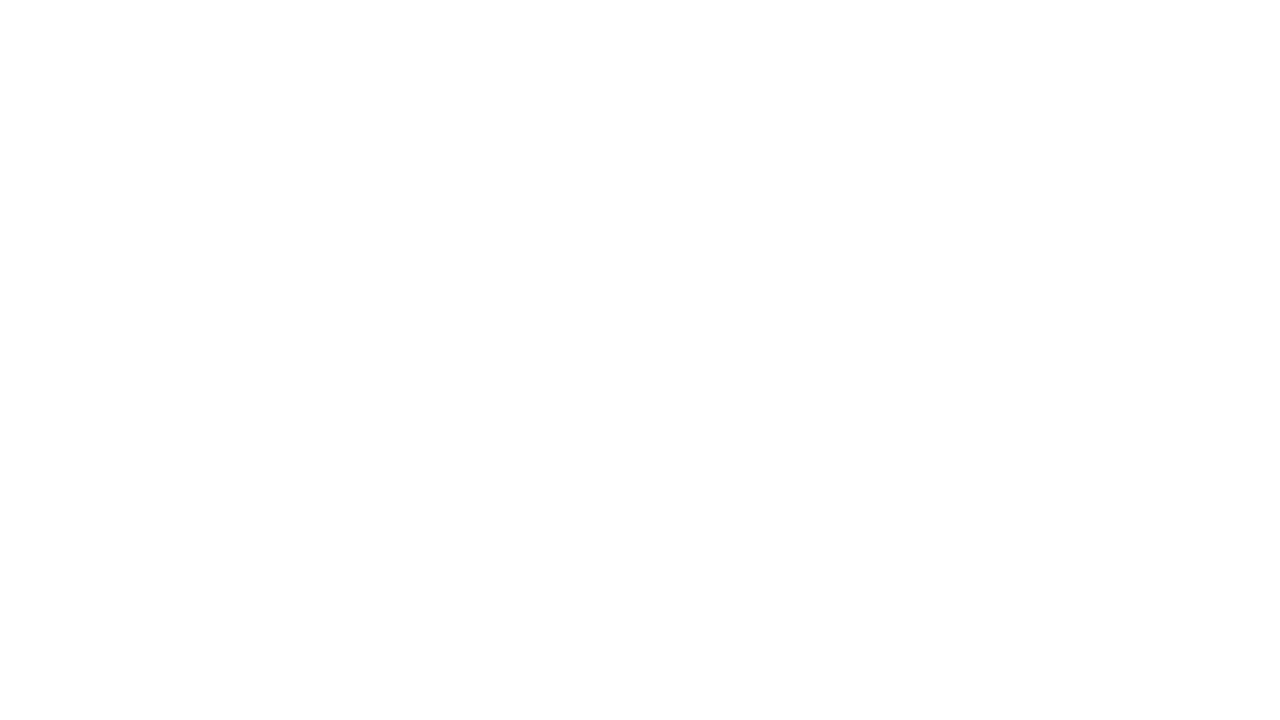

Retrieved and printed page info - Title: , URL: chrome-error://chromewebdata/
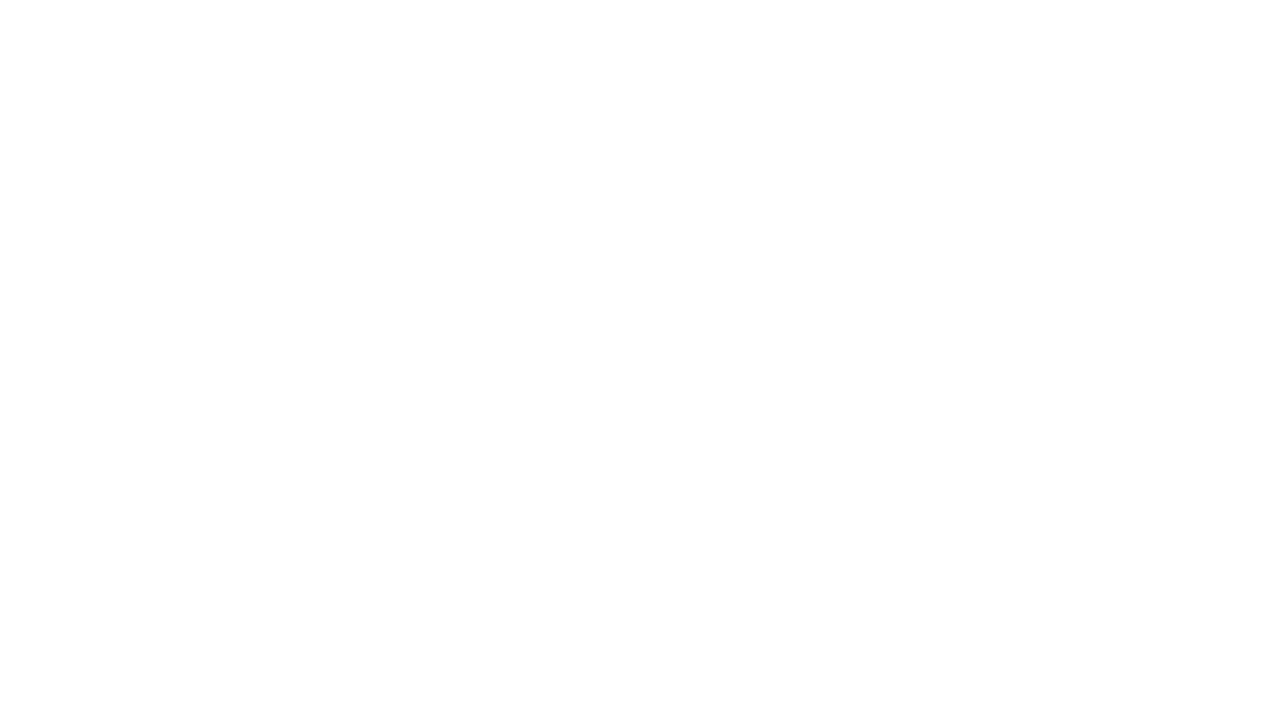

Brought page to front to view it
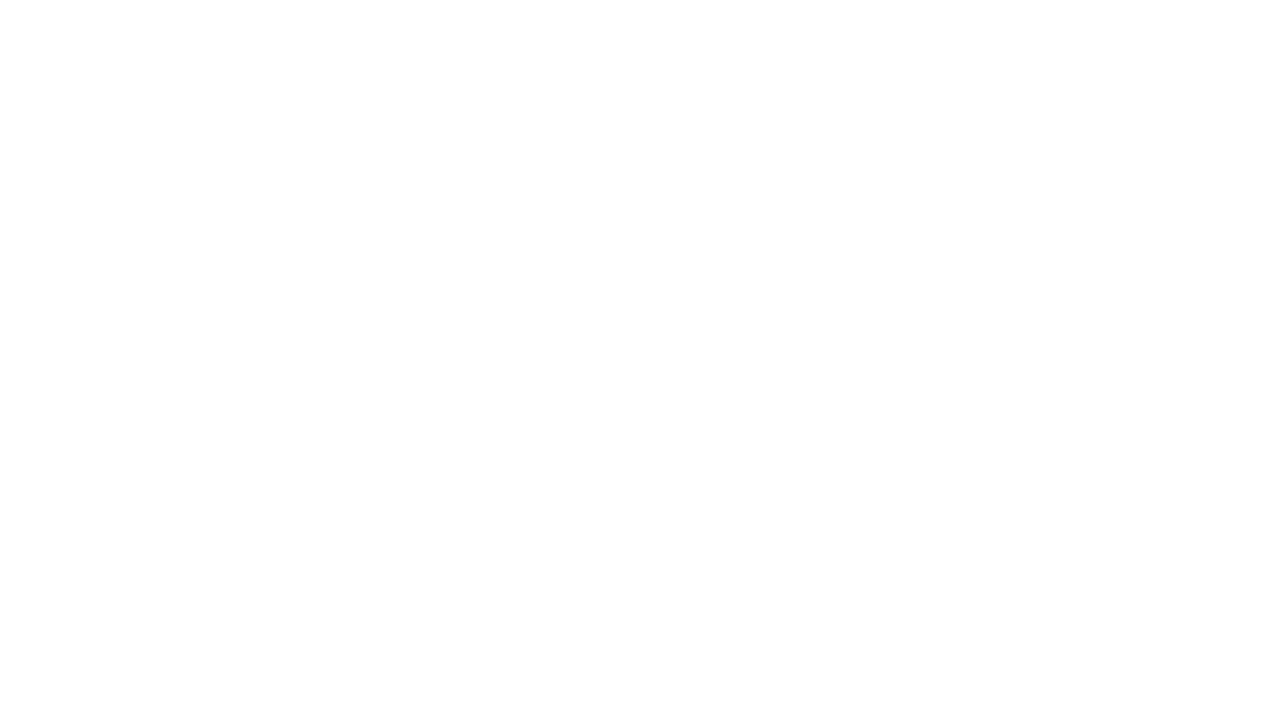

Retrieved and printed page info - Title: , URL: chrome-error://chromewebdata/
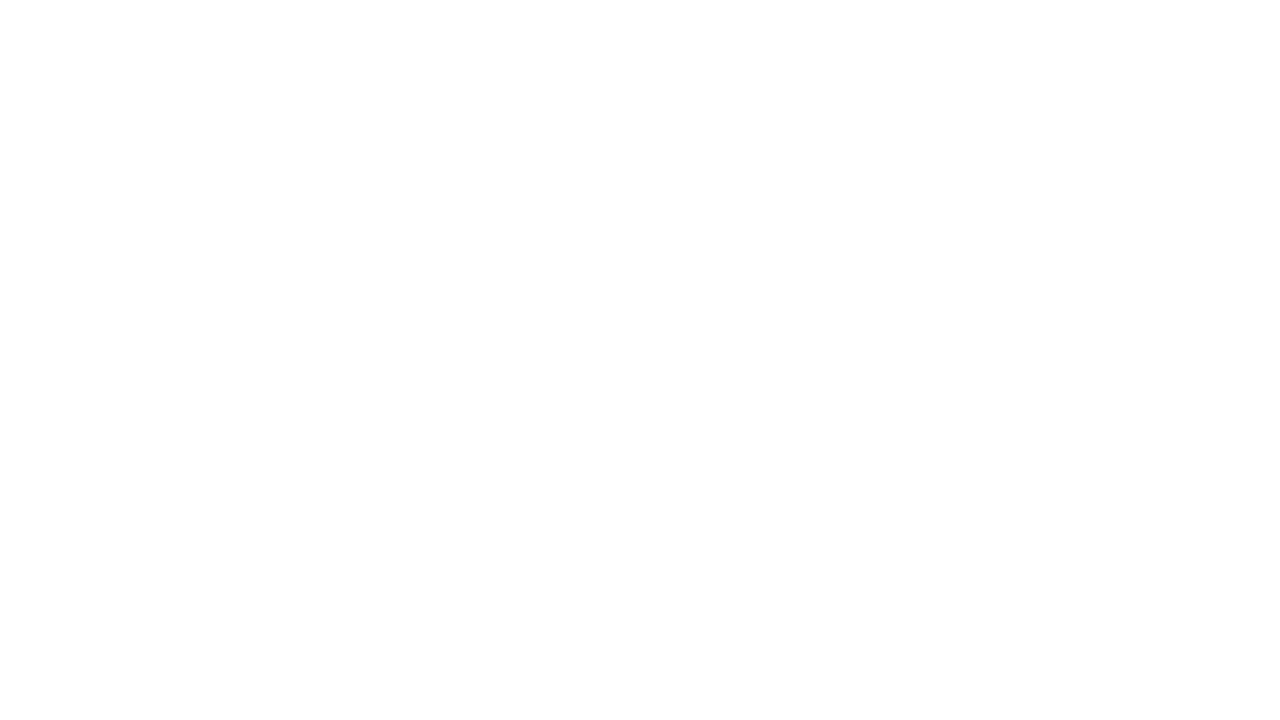

Brought page to front to view it
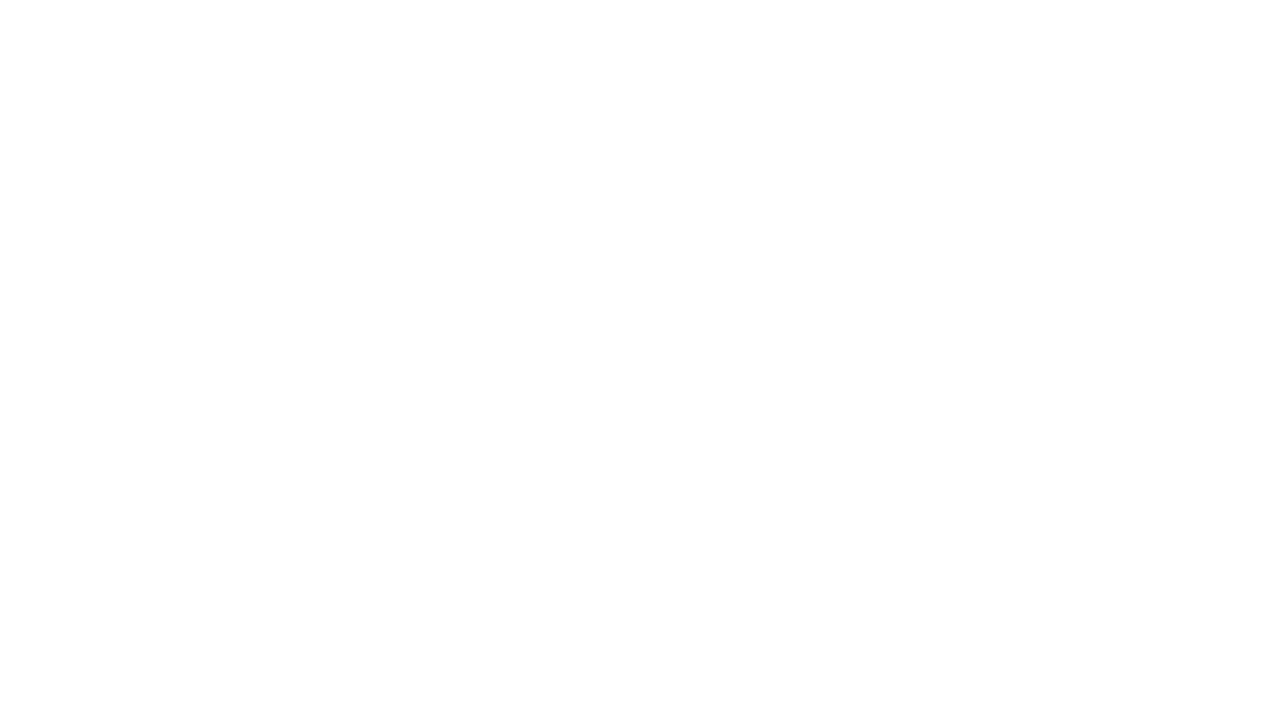

Retrieved and printed page info - Title: , URL: chrome-error://chromewebdata/
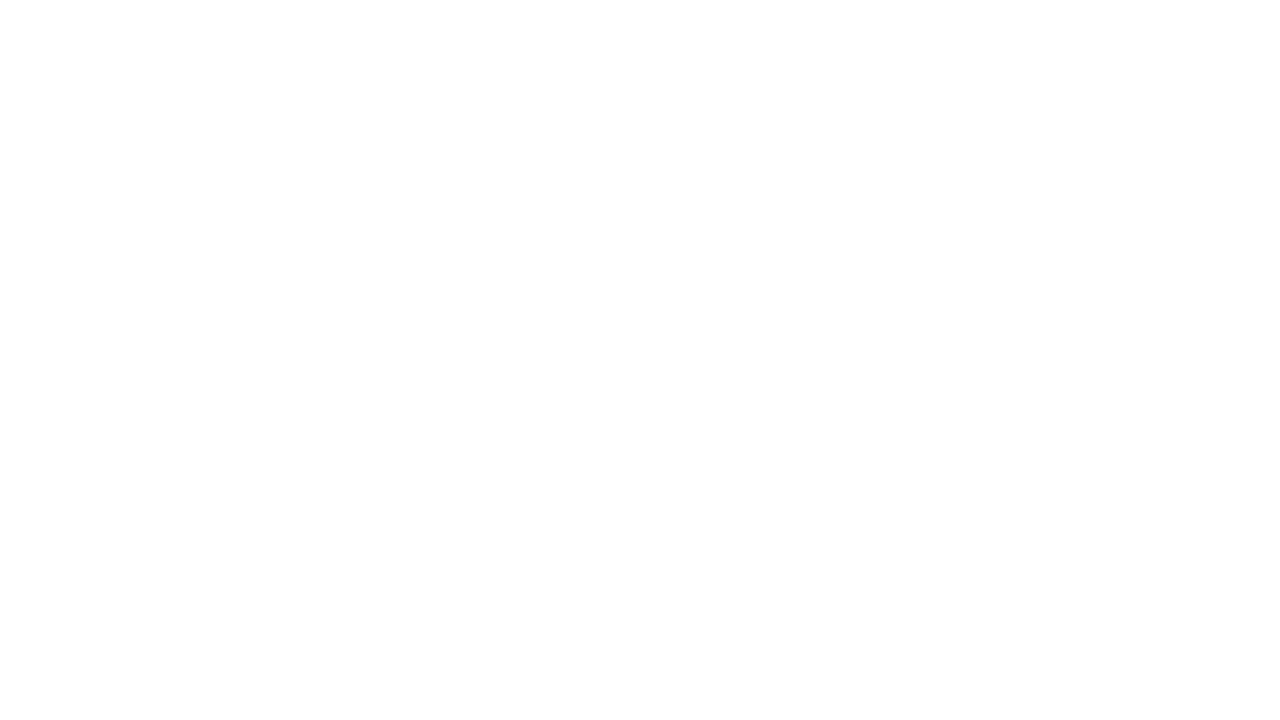

Brought page to front to view it
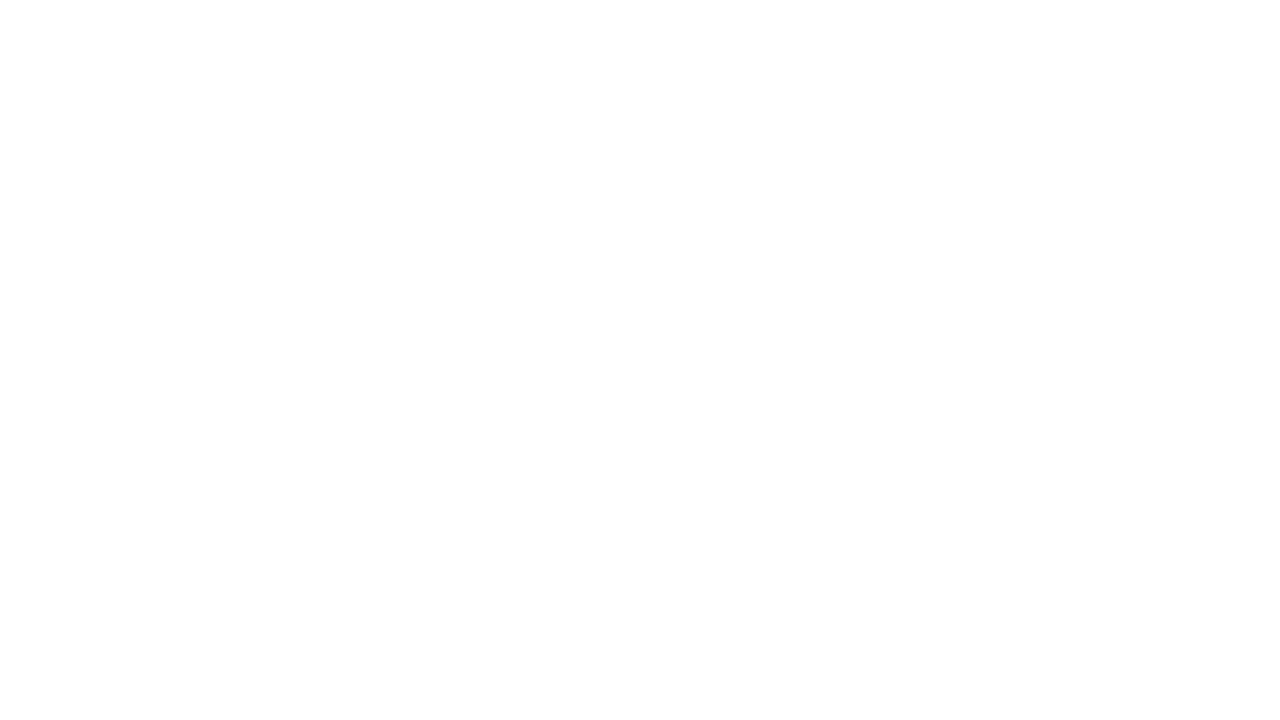

Retrieved and printed page info - Title: , URL: chrome-error://chromewebdata/
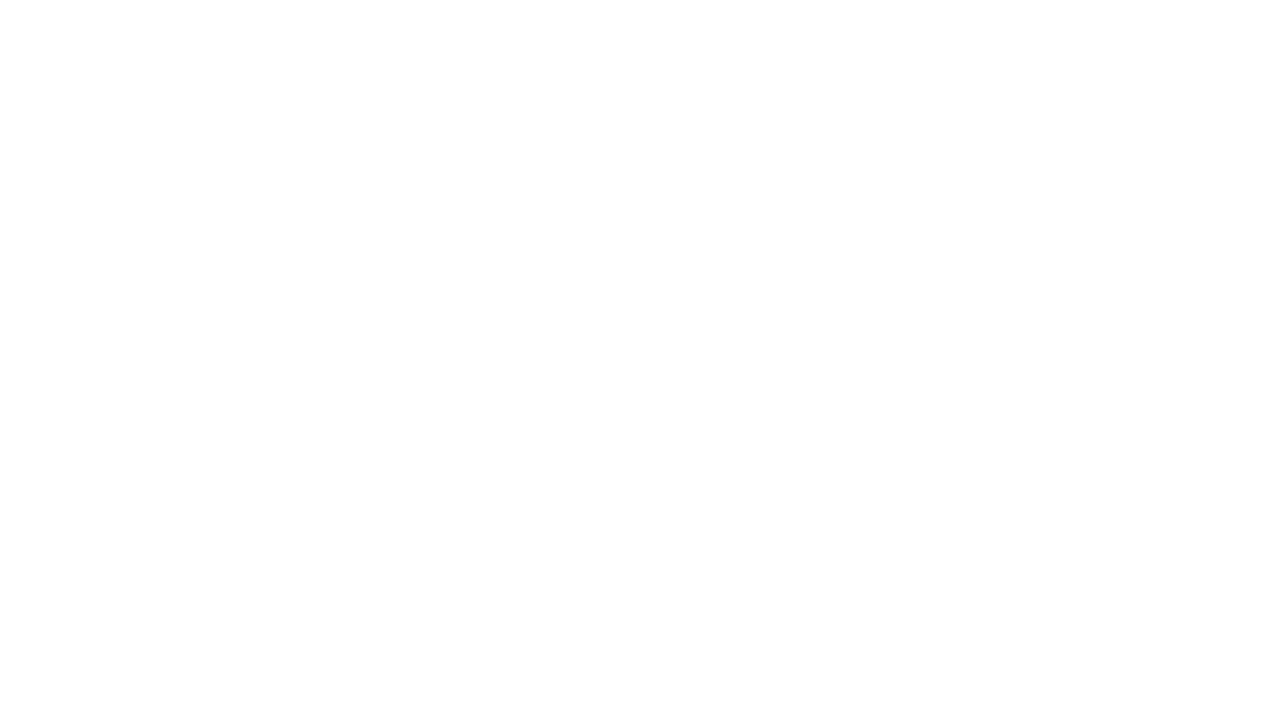

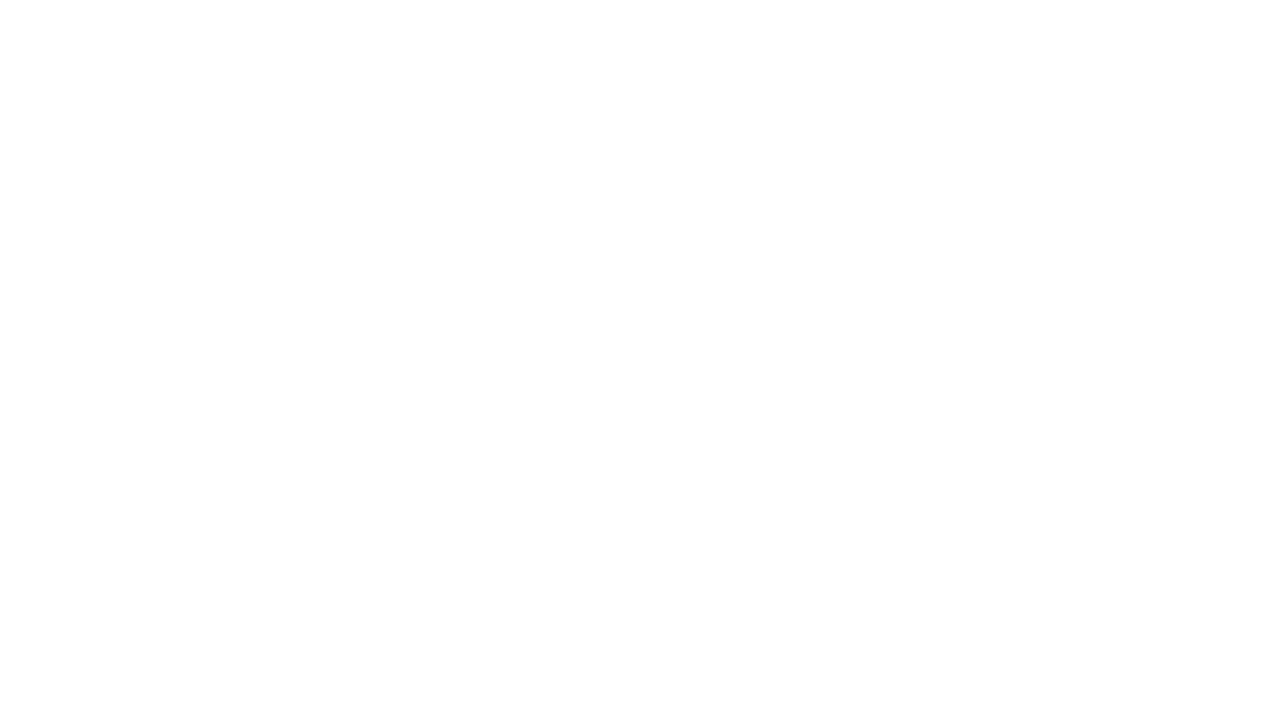